Tests page scrolling functionality by scrolling down to a "CYDEO" link at the bottom of a large page, then scrolling back up to the "Home" link at the top.

Starting URL: https://practice.cydeo.com/large

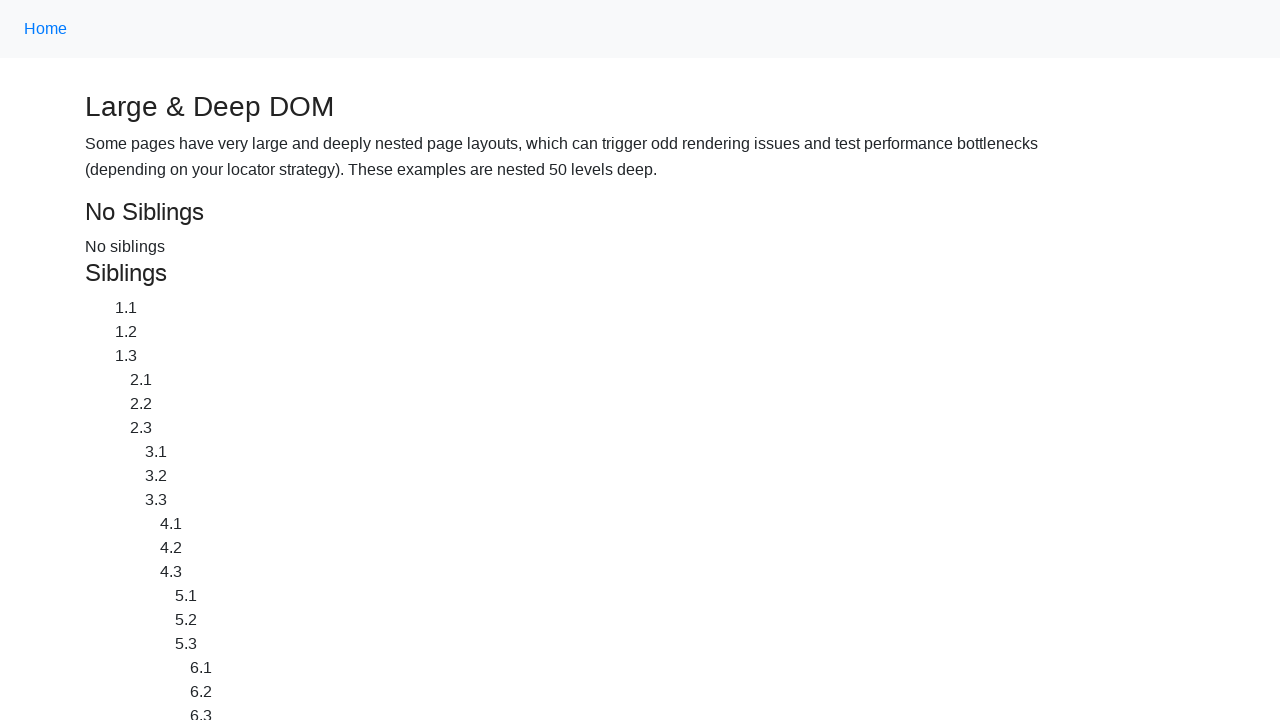

Located CYDEO link at the bottom of the page
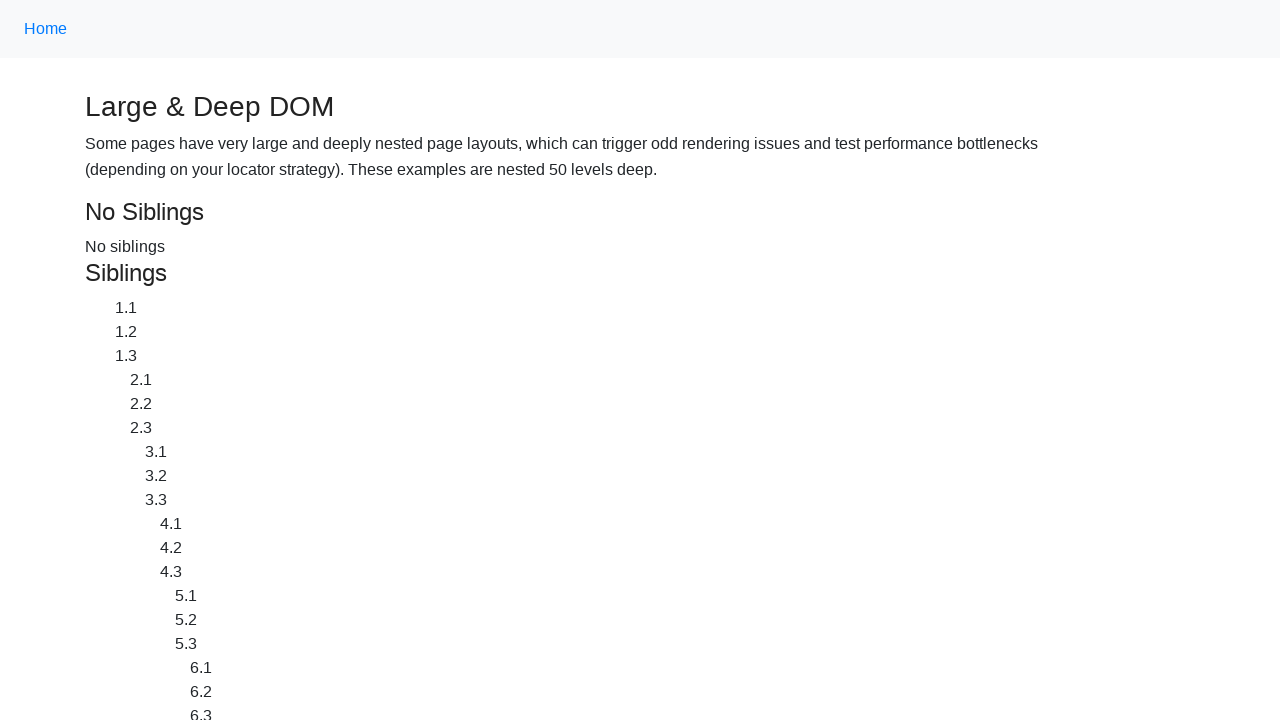

Located Home link at the top of the page
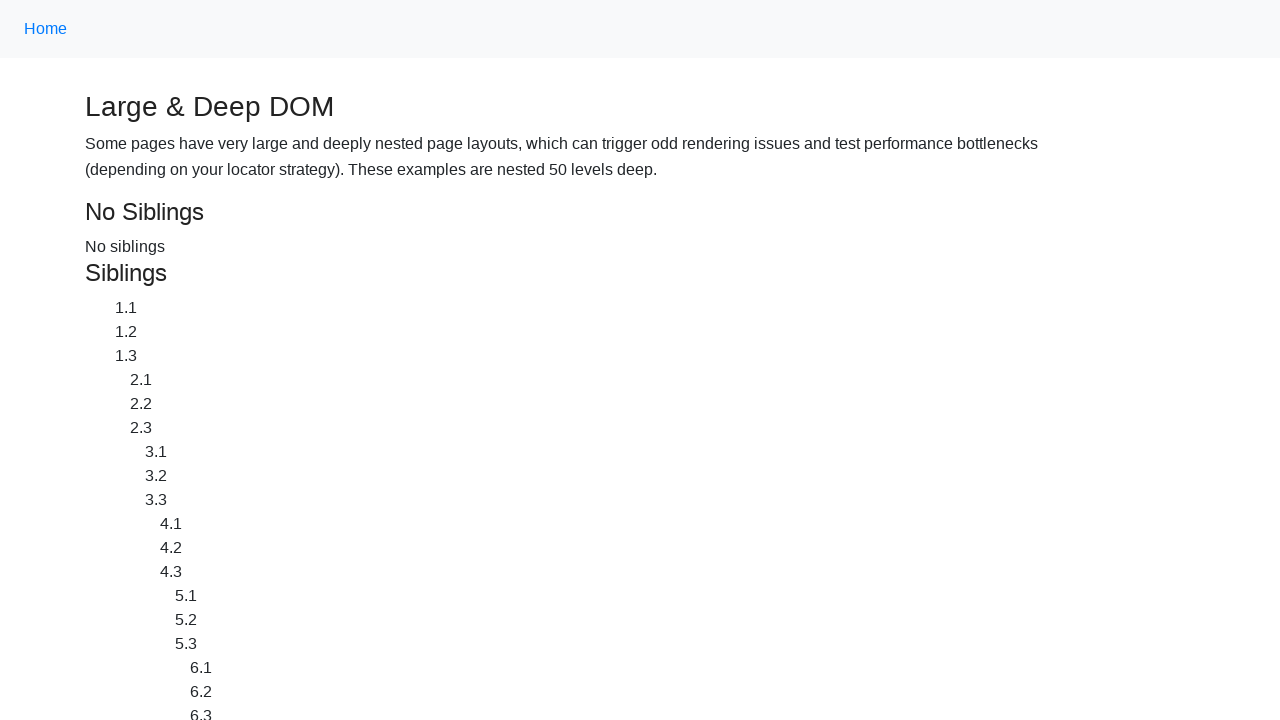

Waited 2 seconds before scrolling
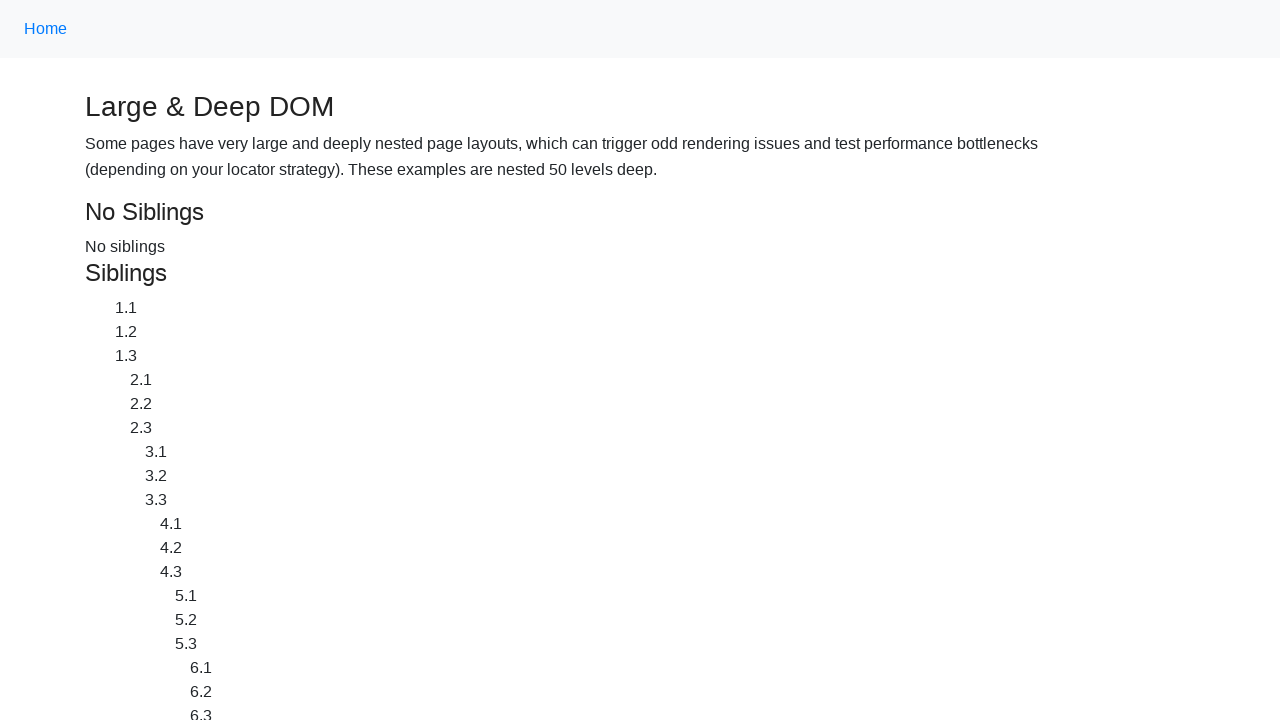

Scrolled down to CYDEO link at the bottom of the page
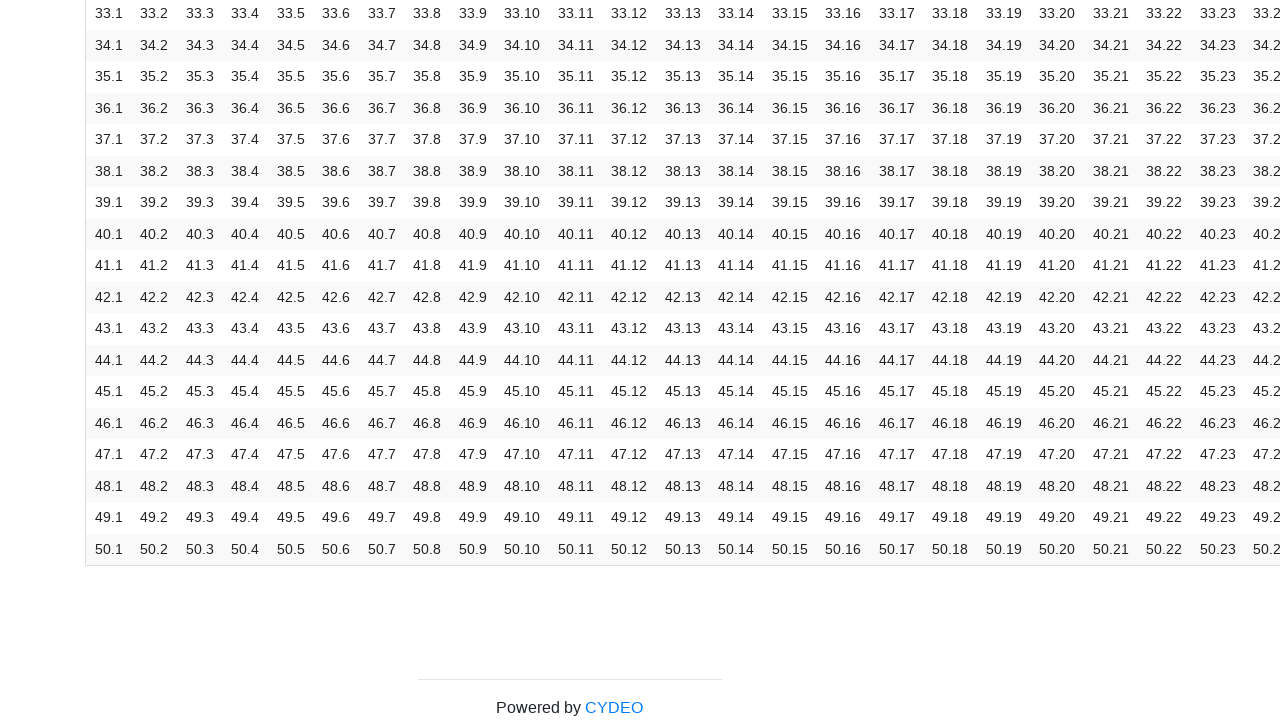

Waited 2 seconds before scrolling back up
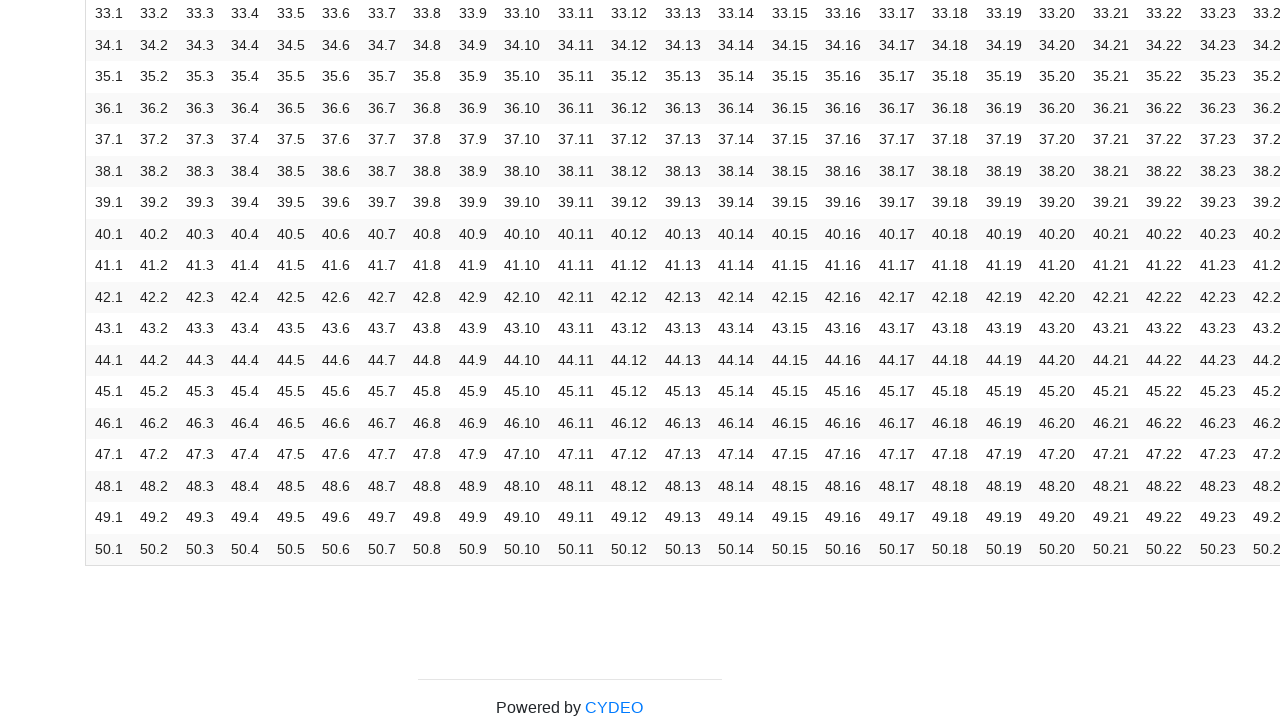

Scrolled up to Home link at the top of the page
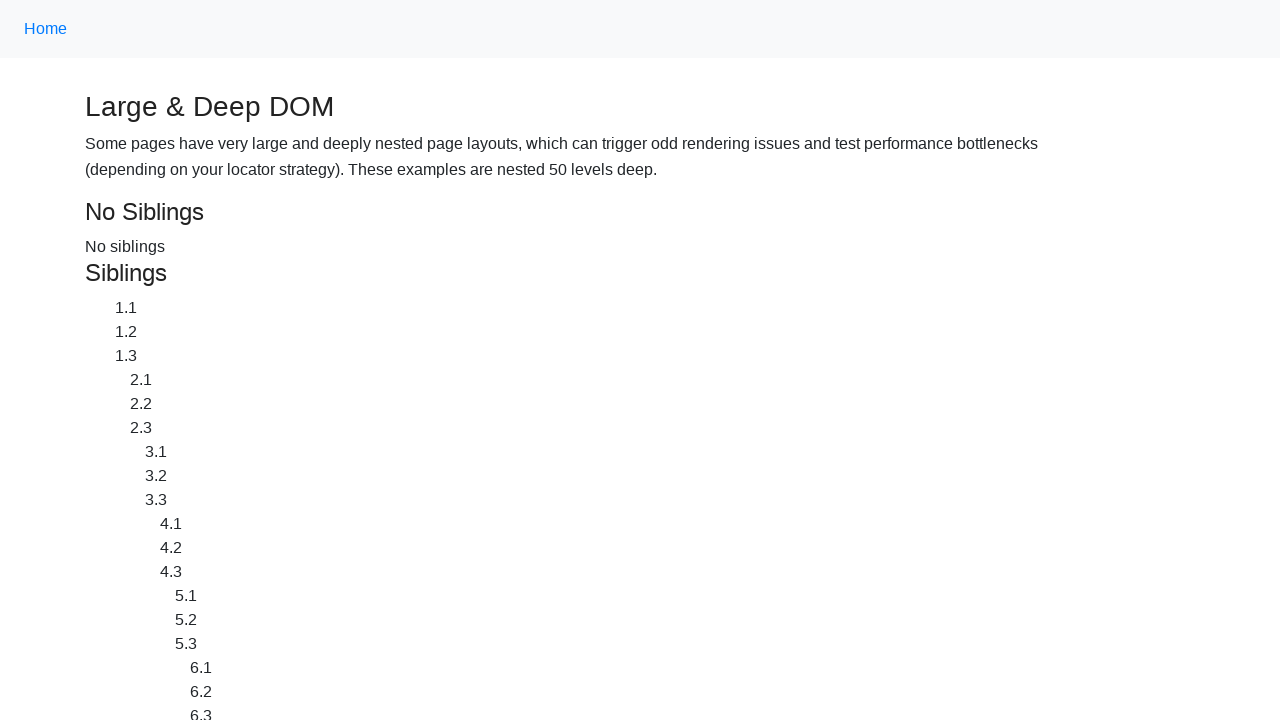

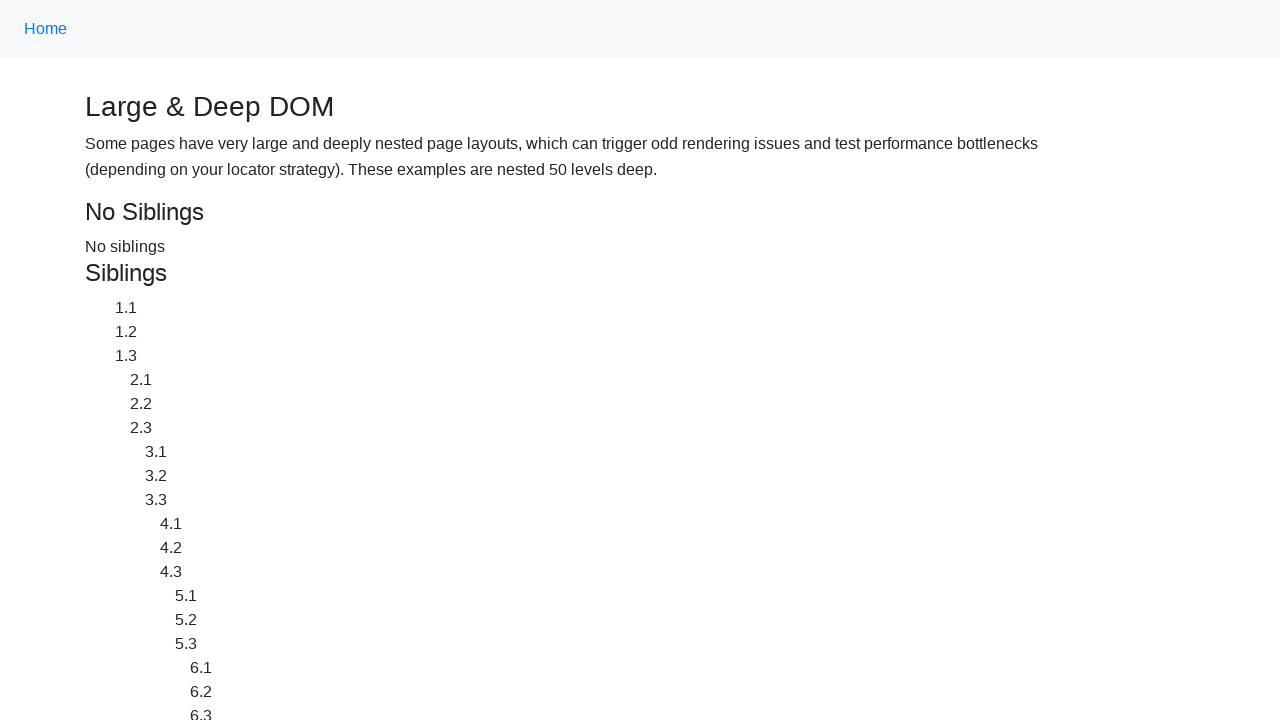